Tests adding a new person with a job by navigating to the people list page, clicking the add person button, filling in name and job details, submitting the form, and verifying the record count has increased.

Starting URL: https://acctabootcamp.github.io/site/tasks/list_of_people_with_jobs.html

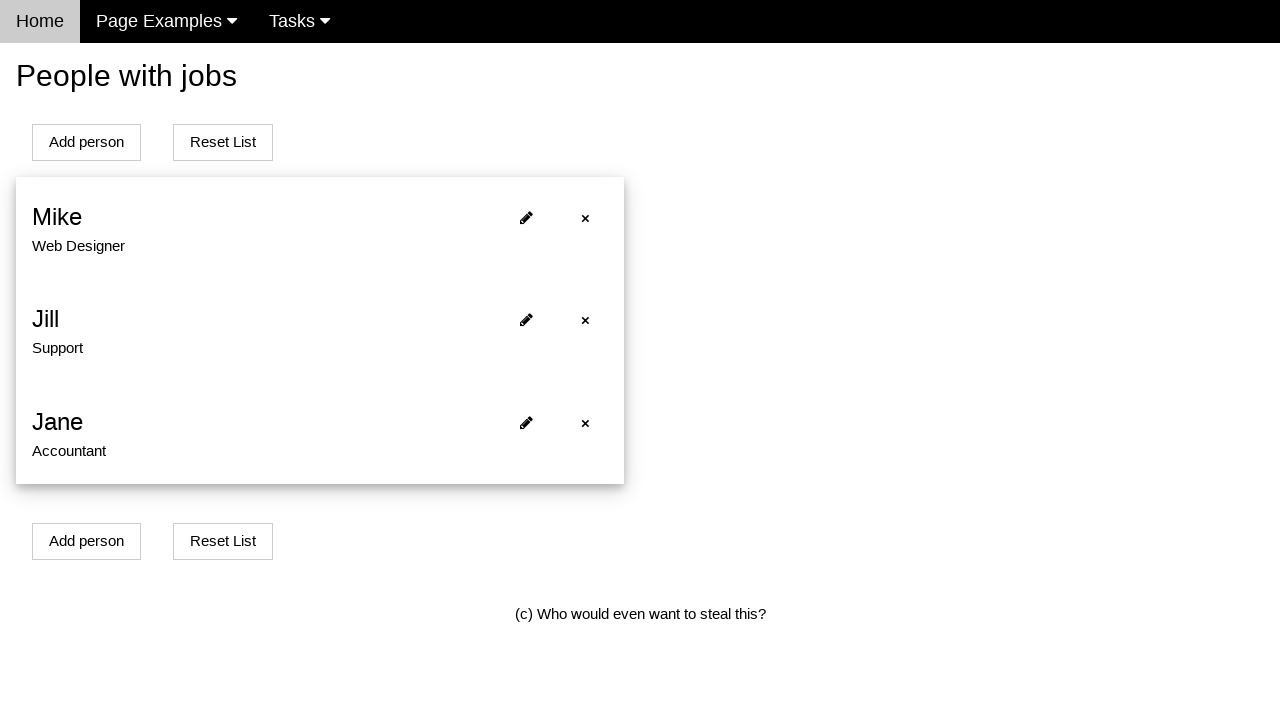

Clicked 'Add person' button at (86, 142) on #addPersonBtn
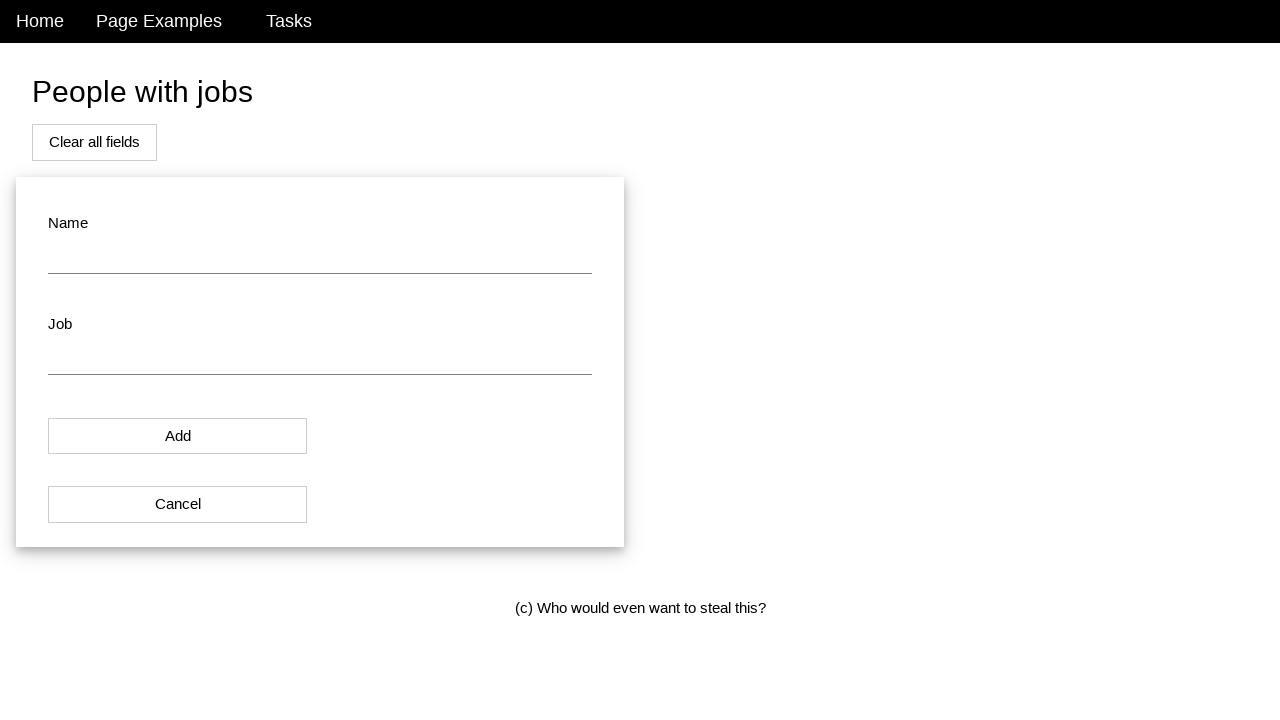

Redirected to Add new person page
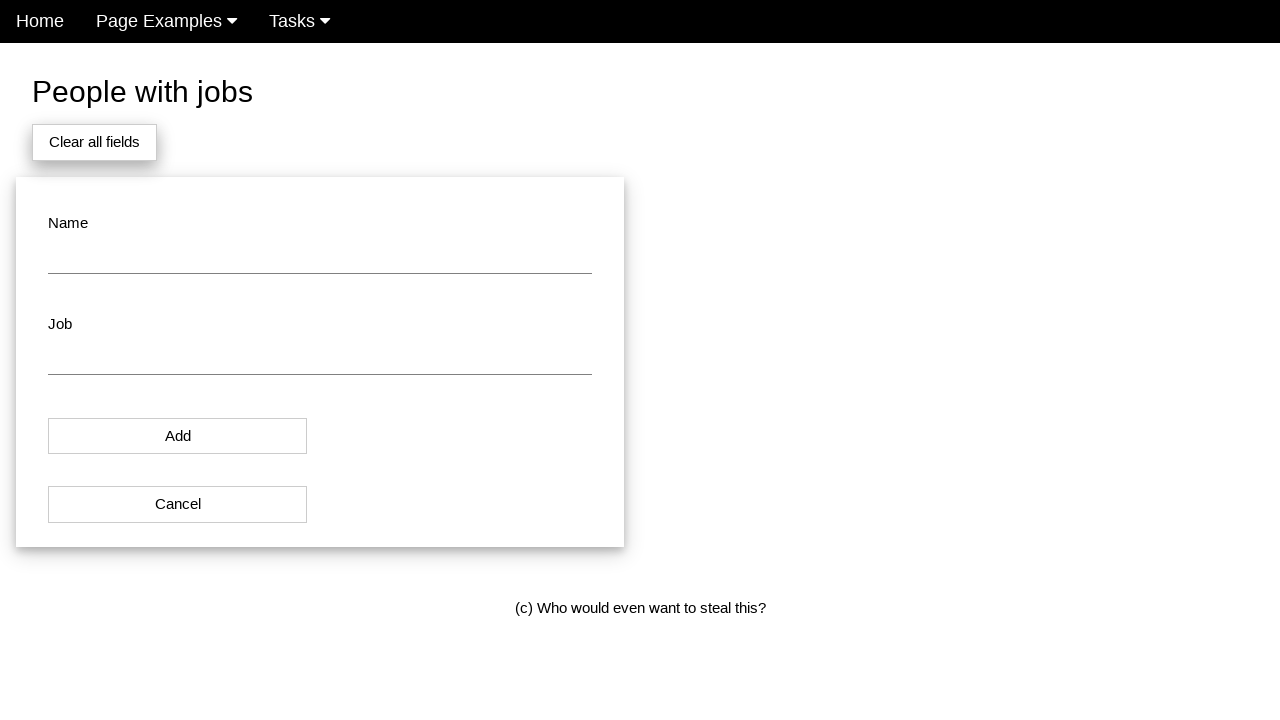

Filled name field with 'John Smith' on #name
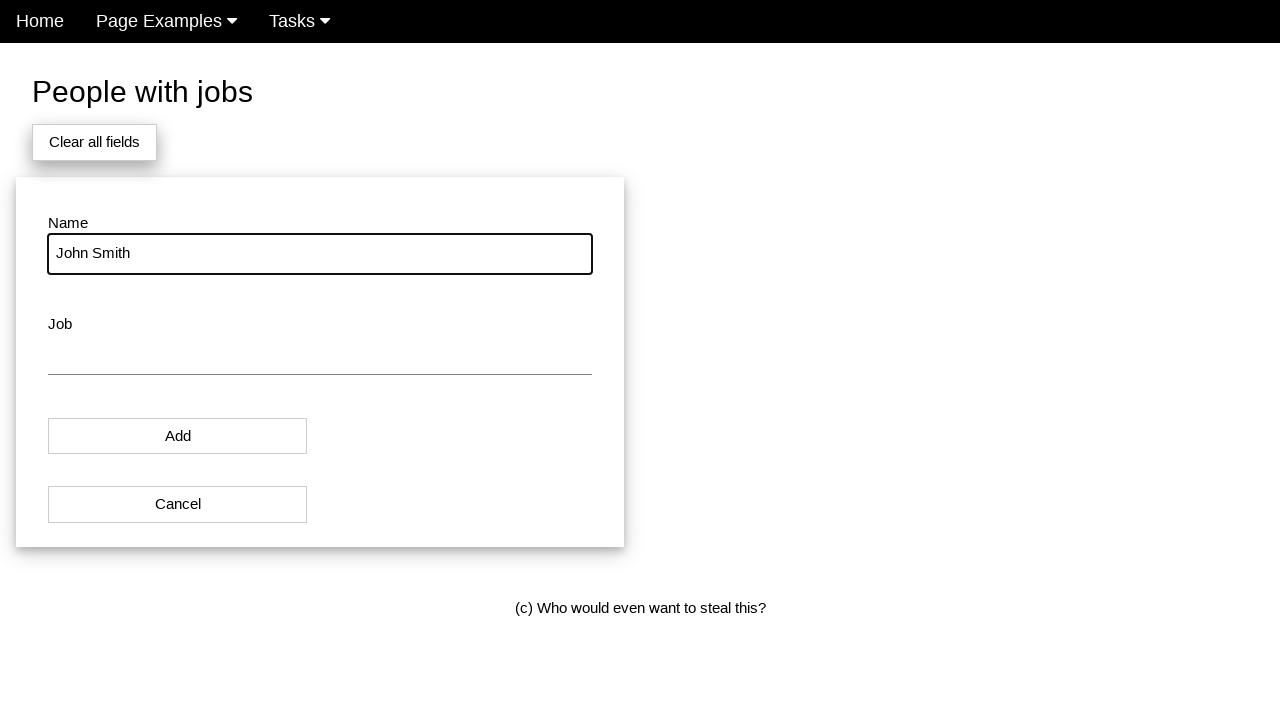

Filled job field with 'Software Engineer' on #job
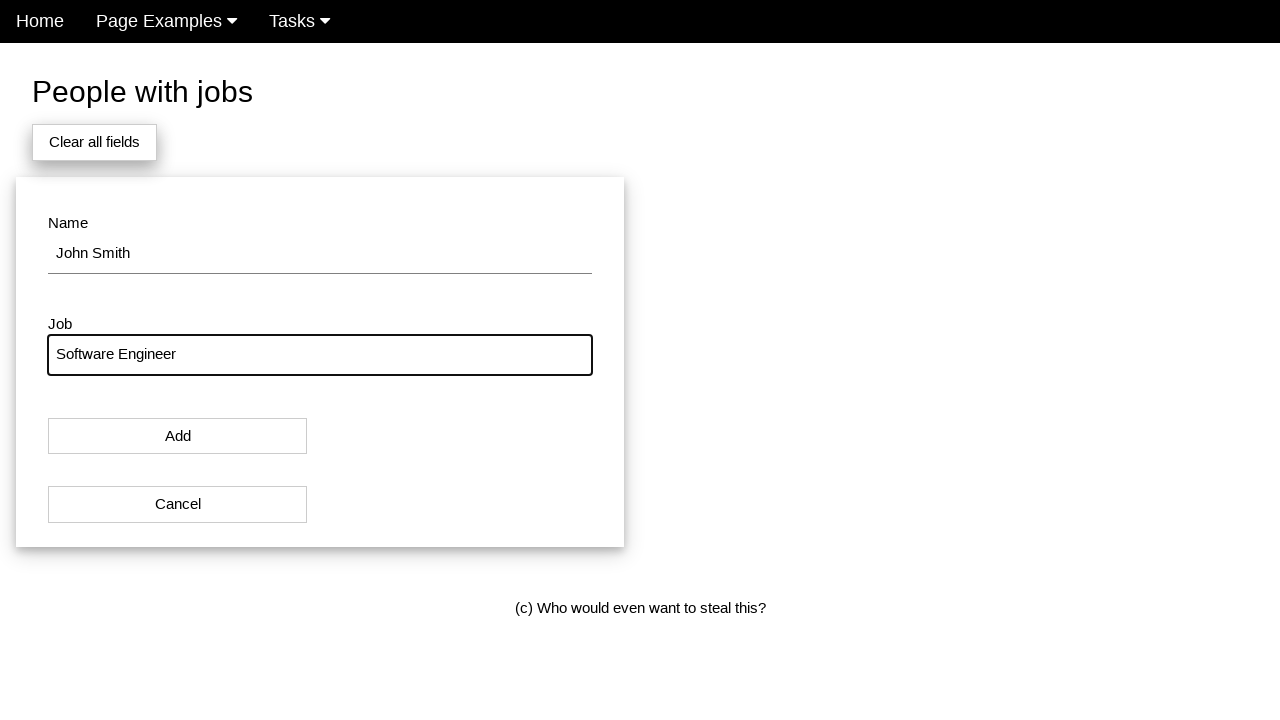

Clicked 'Add' button to submit person form at (178, 436) on xpath=(//button[normalize-space(text())='Add'])[1]
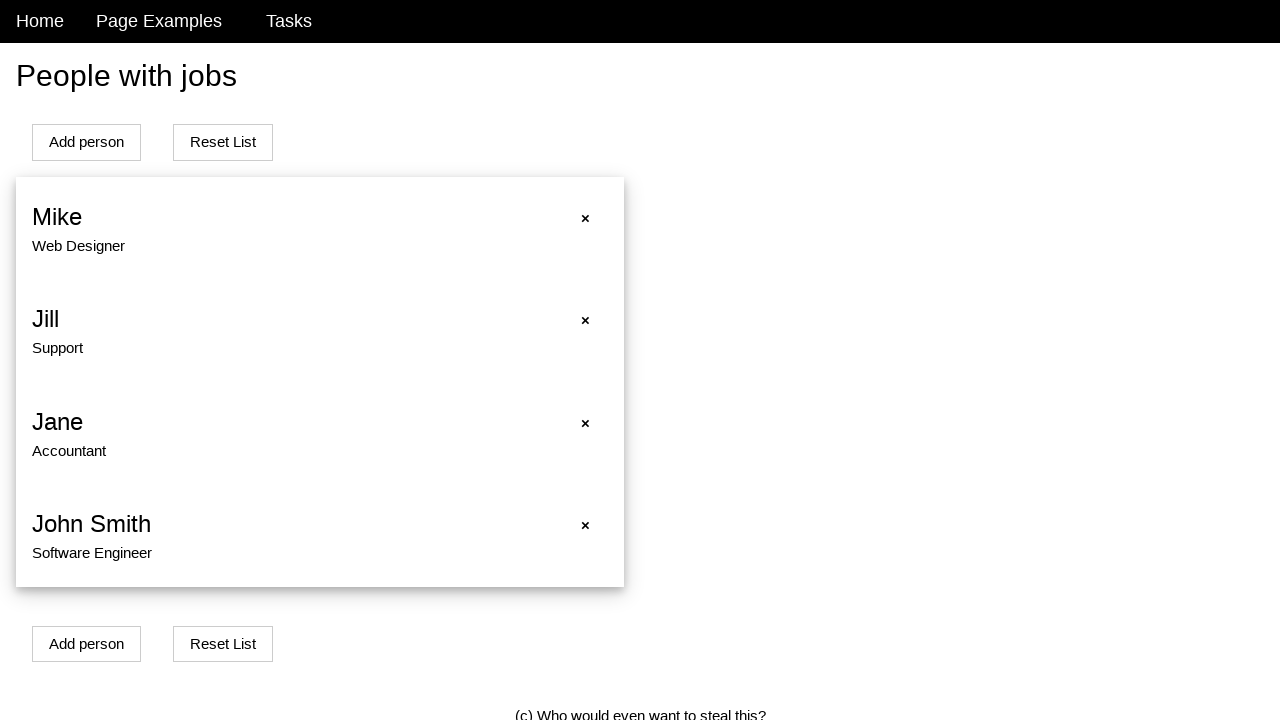

Redirected back to people list page
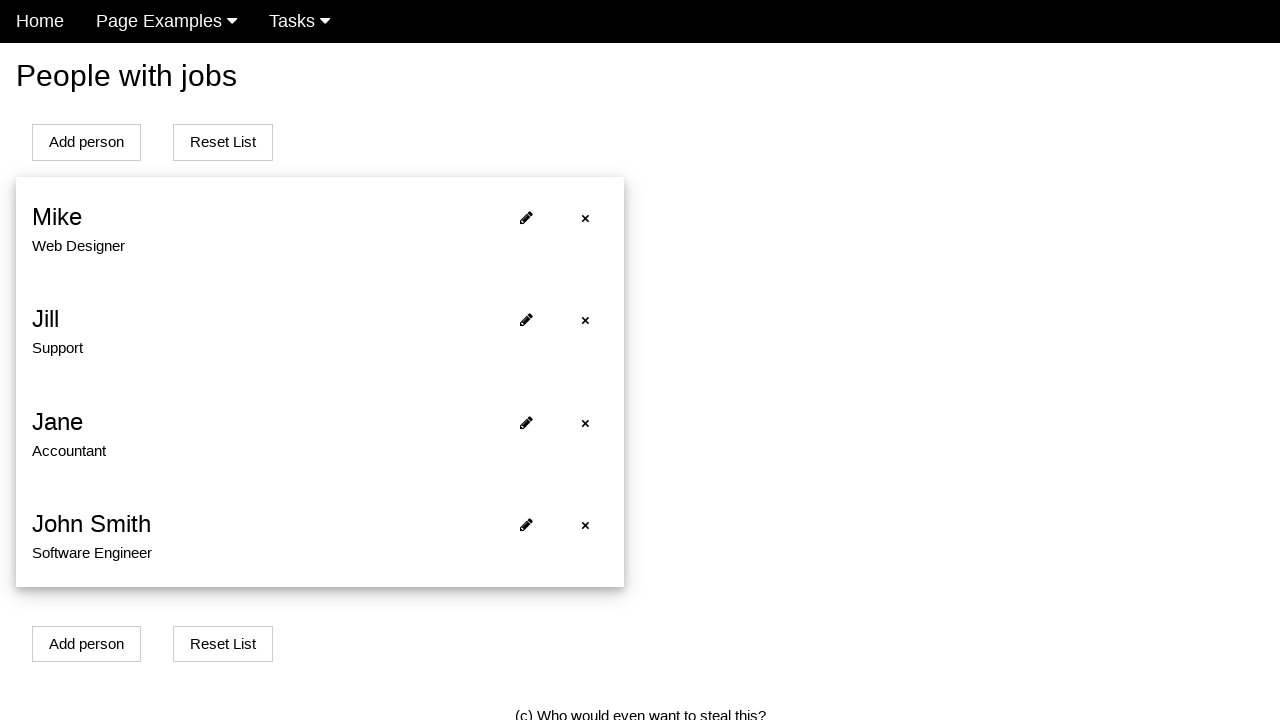

Records loaded and displayed on people list page
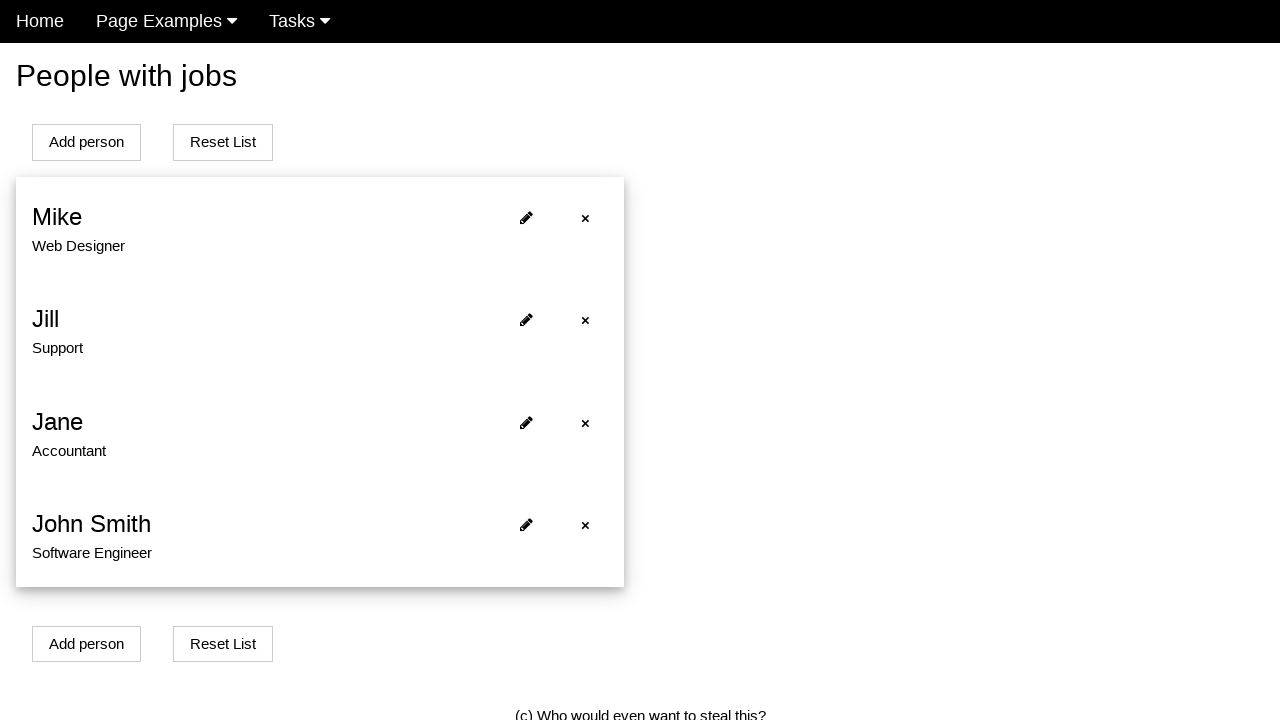

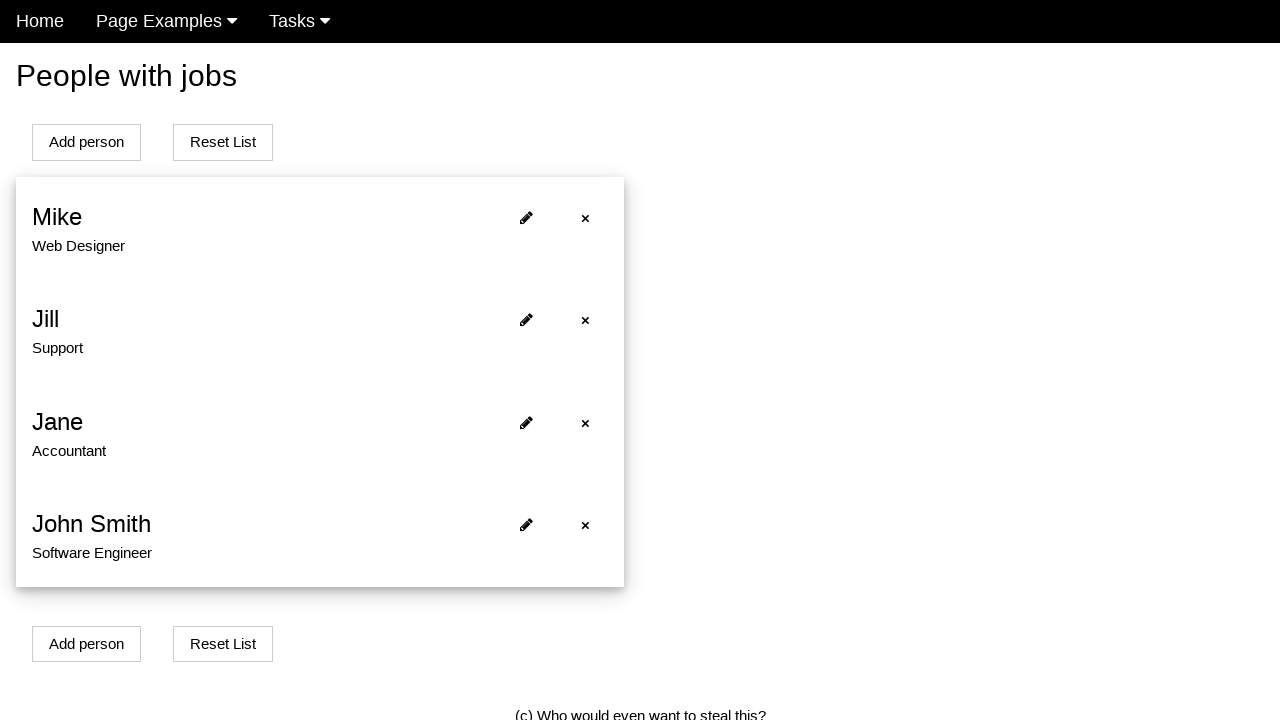